Tests dynamic control interactions by clicking a toggle button to make a checkbox disappear and reappear, then clicking the checkbox when it becomes visible again.

Starting URL: https://v1.training-support.net/selenium/dynamic-controls

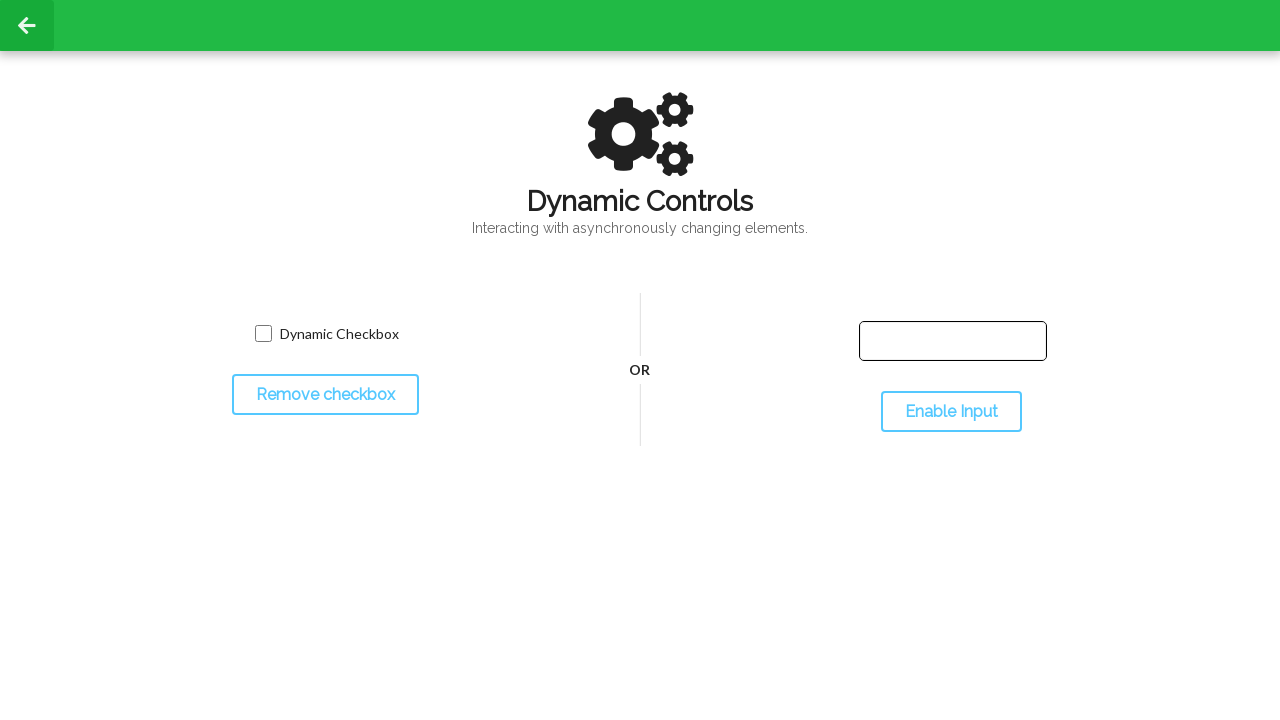

Clicked toggle button to hide the checkbox at (325, 395) on #toggleCheckbox
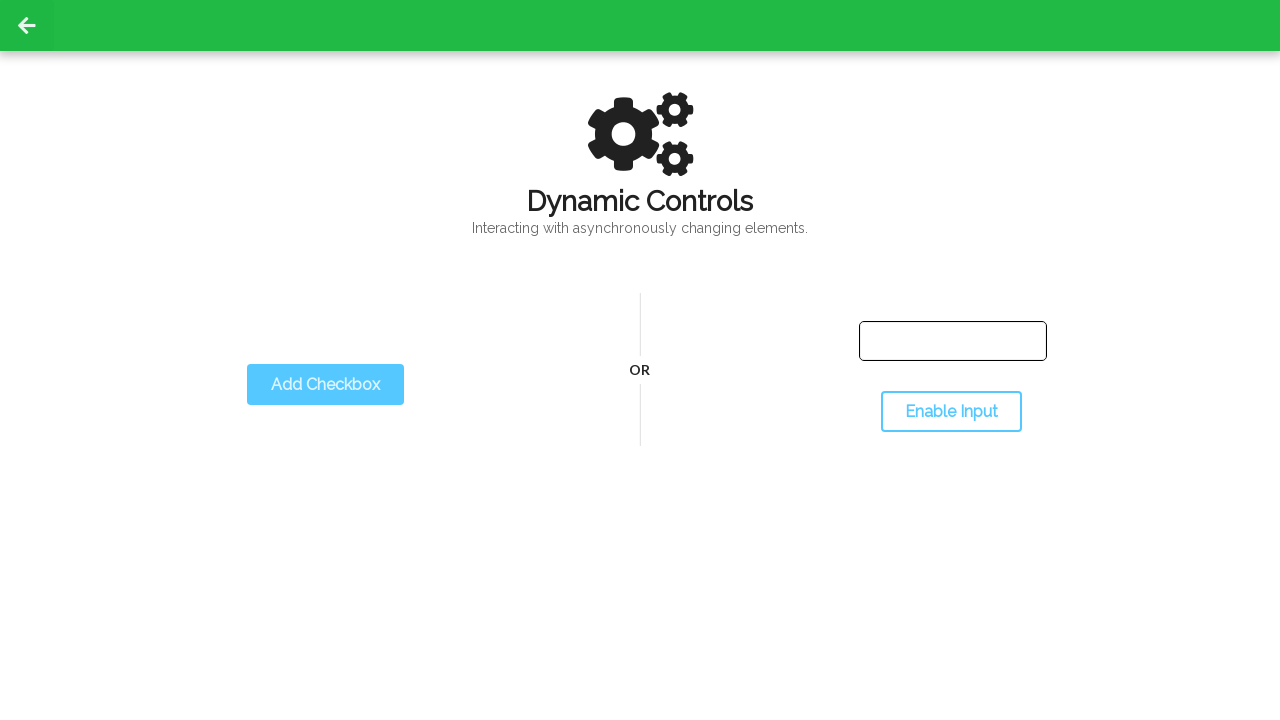

Checkbox disappeared as expected
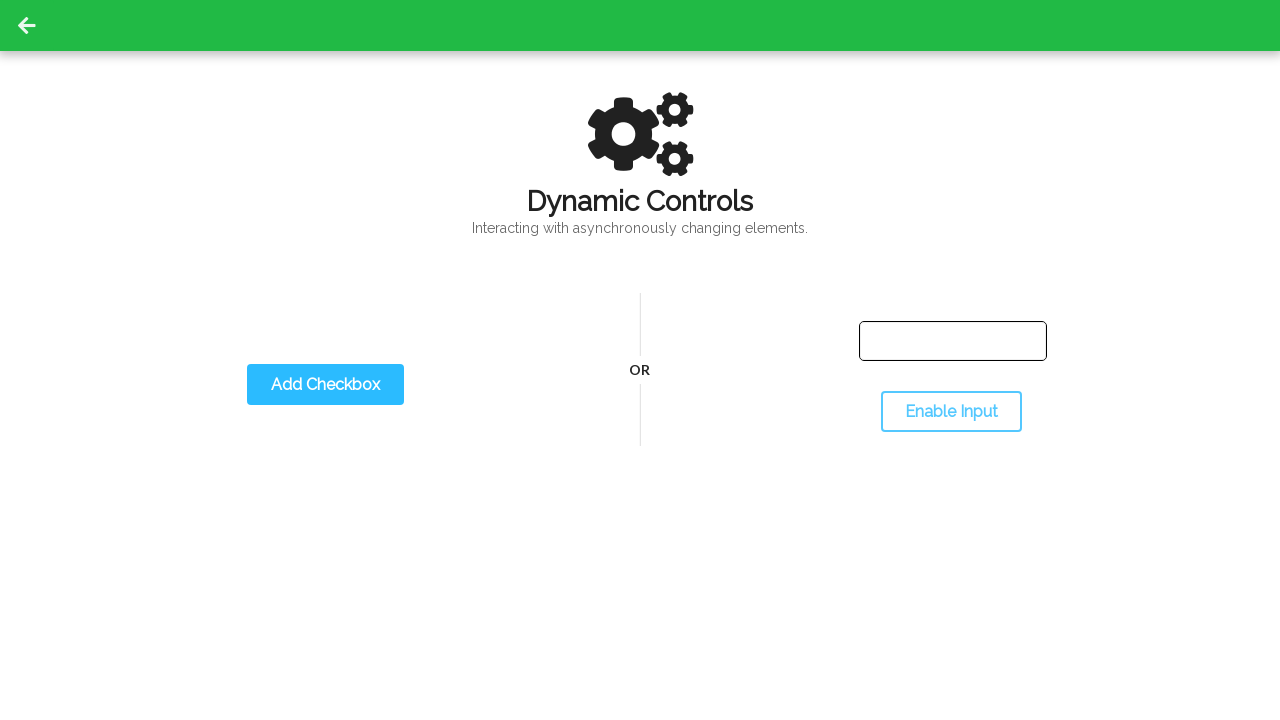

Clicked toggle button again to show the checkbox at (325, 385) on #toggleCheckbox
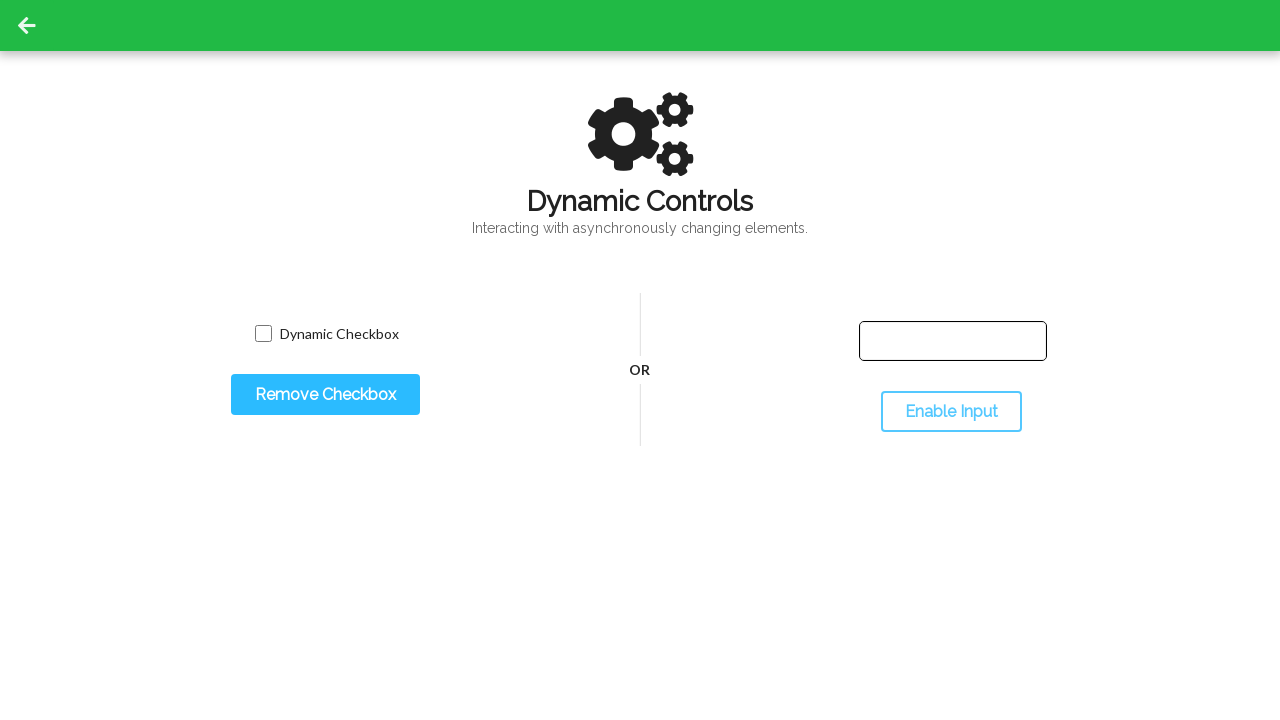

Checkbox reappeared and is now visible
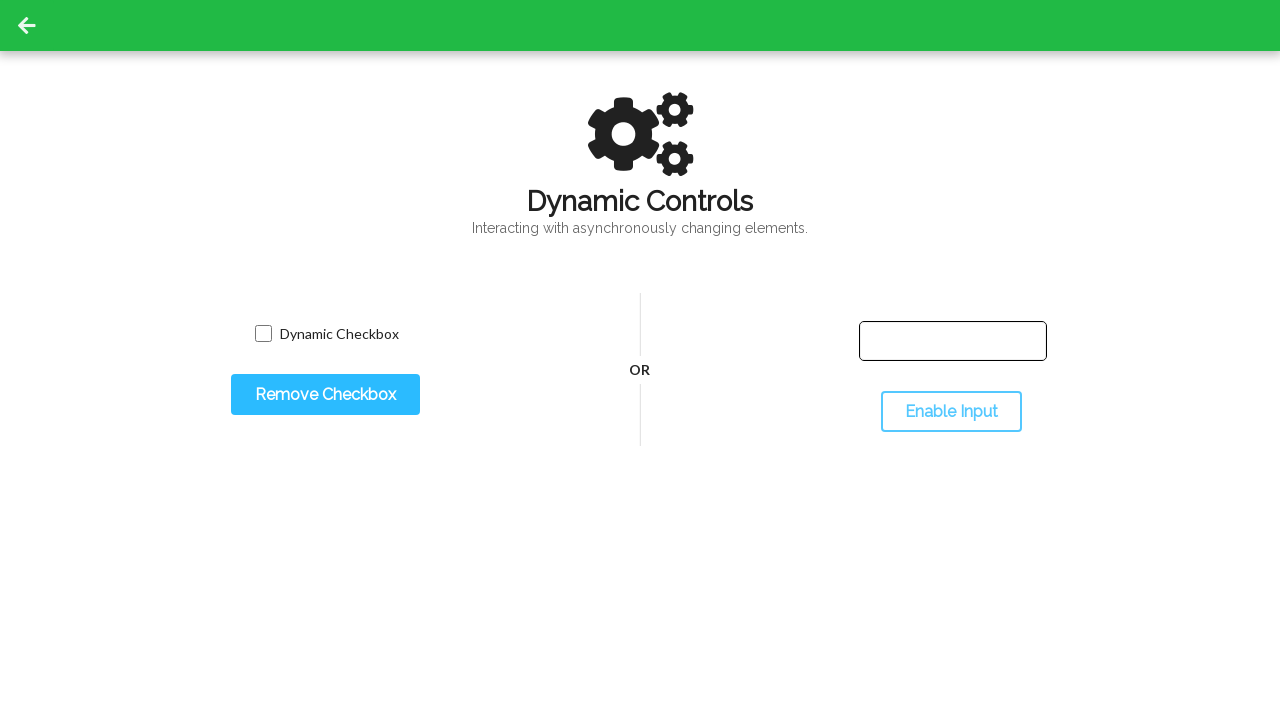

Clicked the checkbox to select it at (263, 334) on input.willDisappear
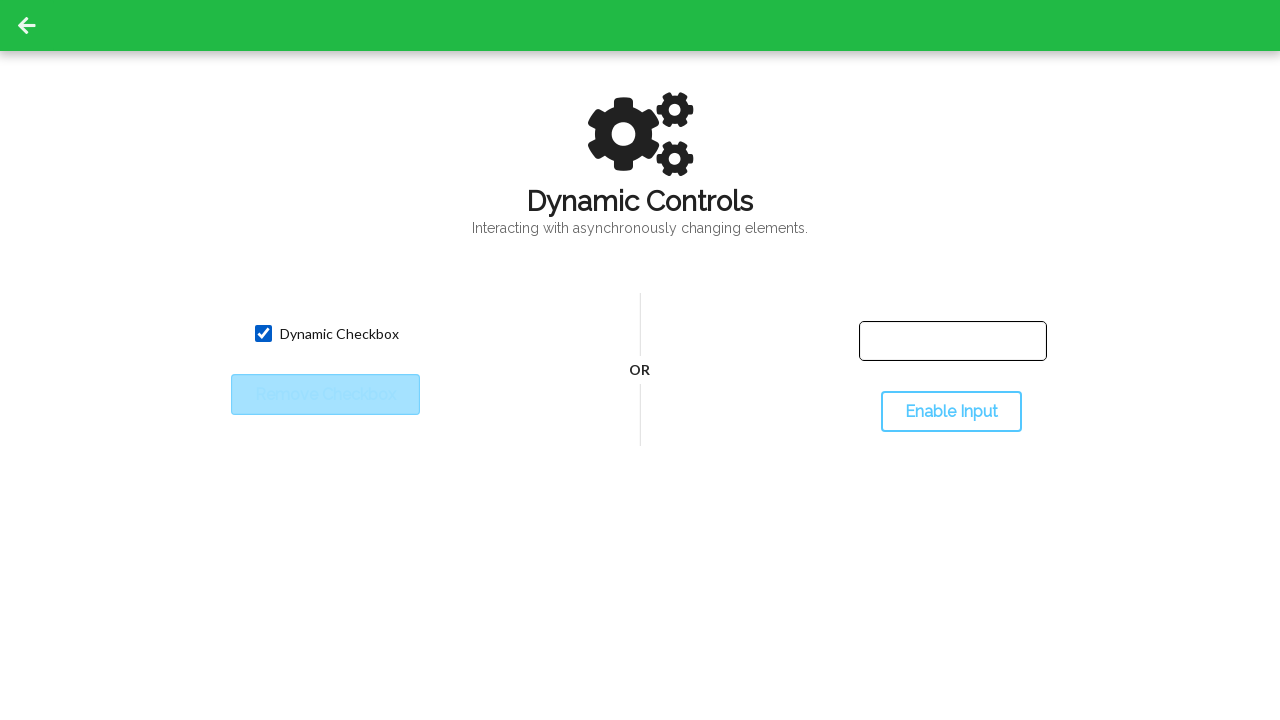

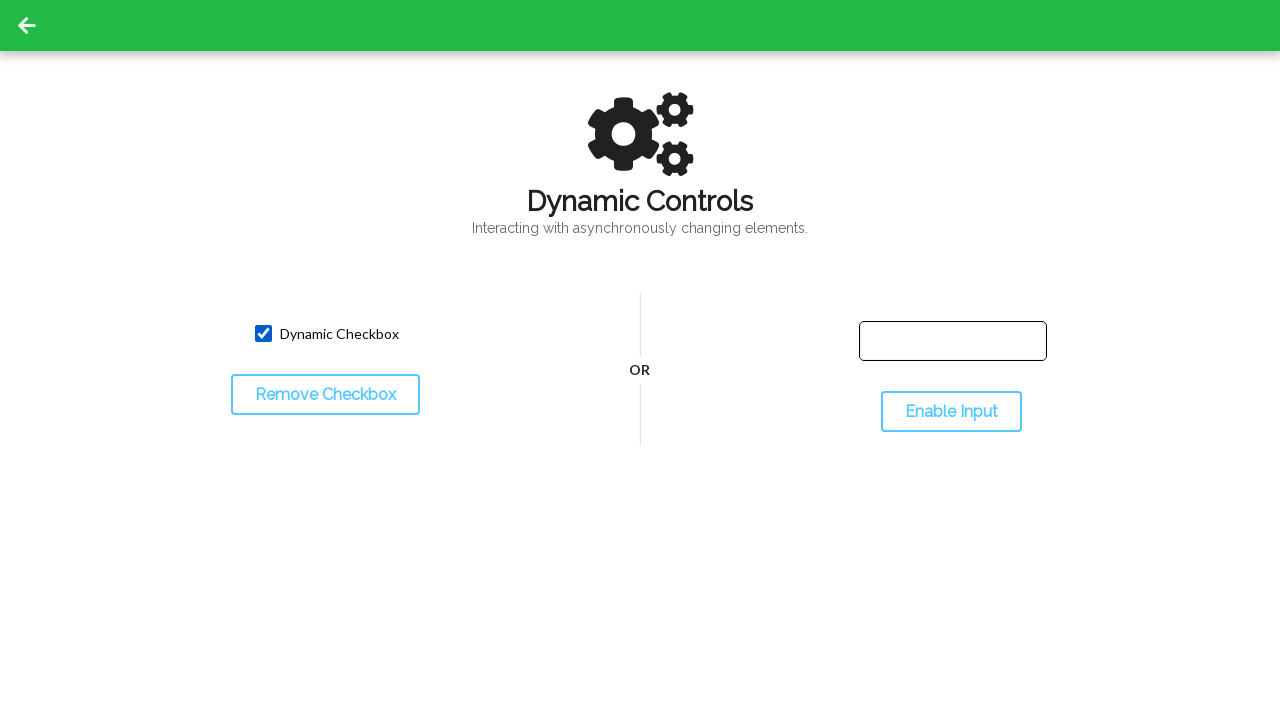